Tests dropdown selection functionality on an interest calculator by selecting different compounding frequency options

Starting URL: http://www.calculator.net/interest-calculator.html

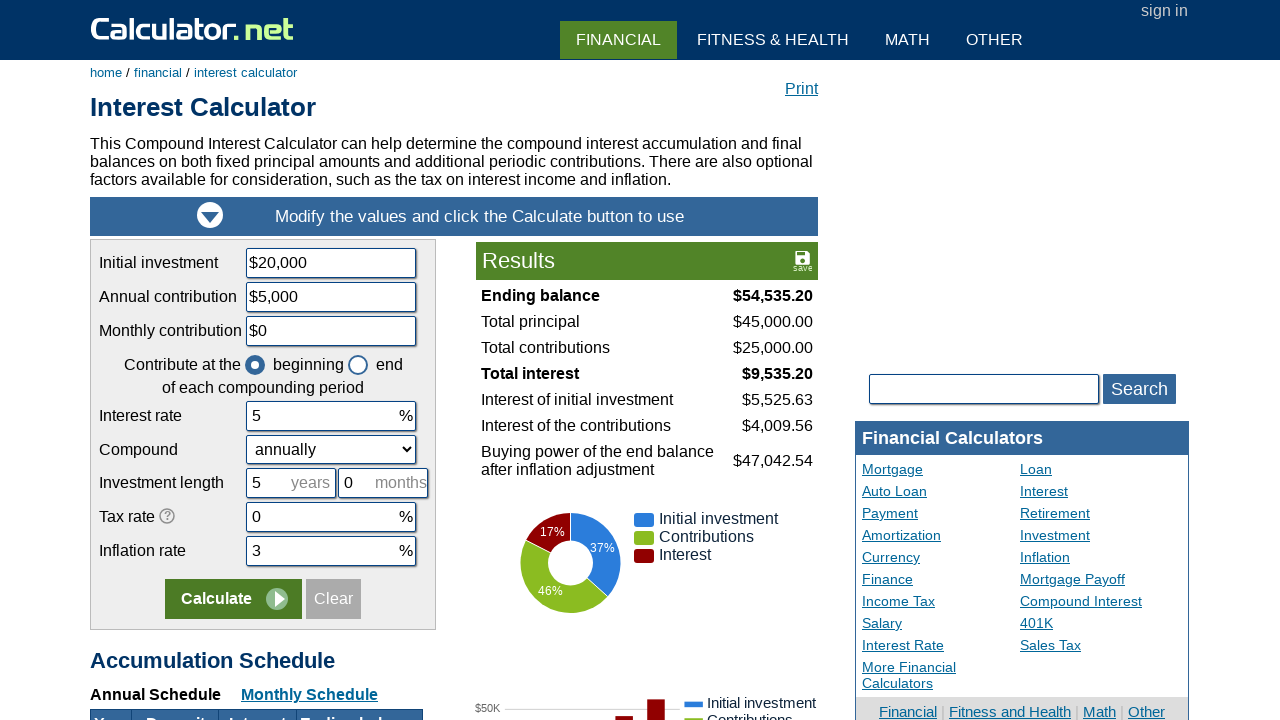

Selected 'continuously' from compound frequency dropdown on #ccompound
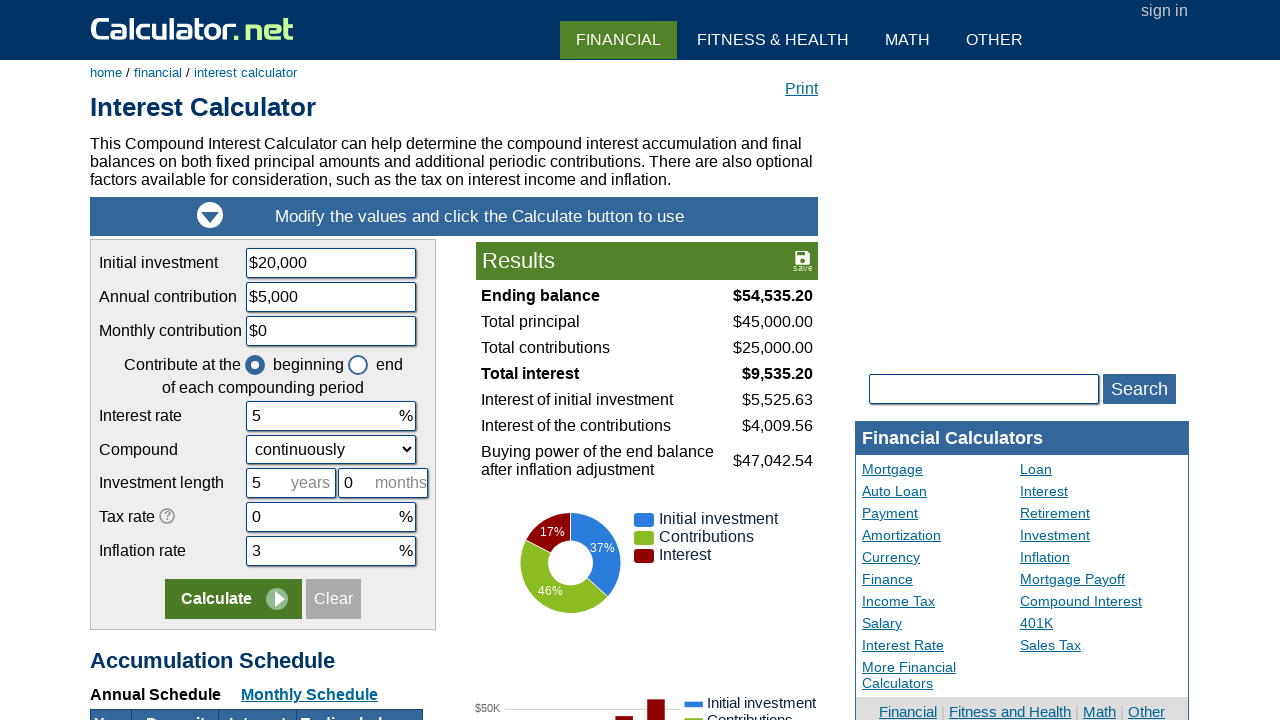

Waited 500ms for dynamic updates after selecting continuously
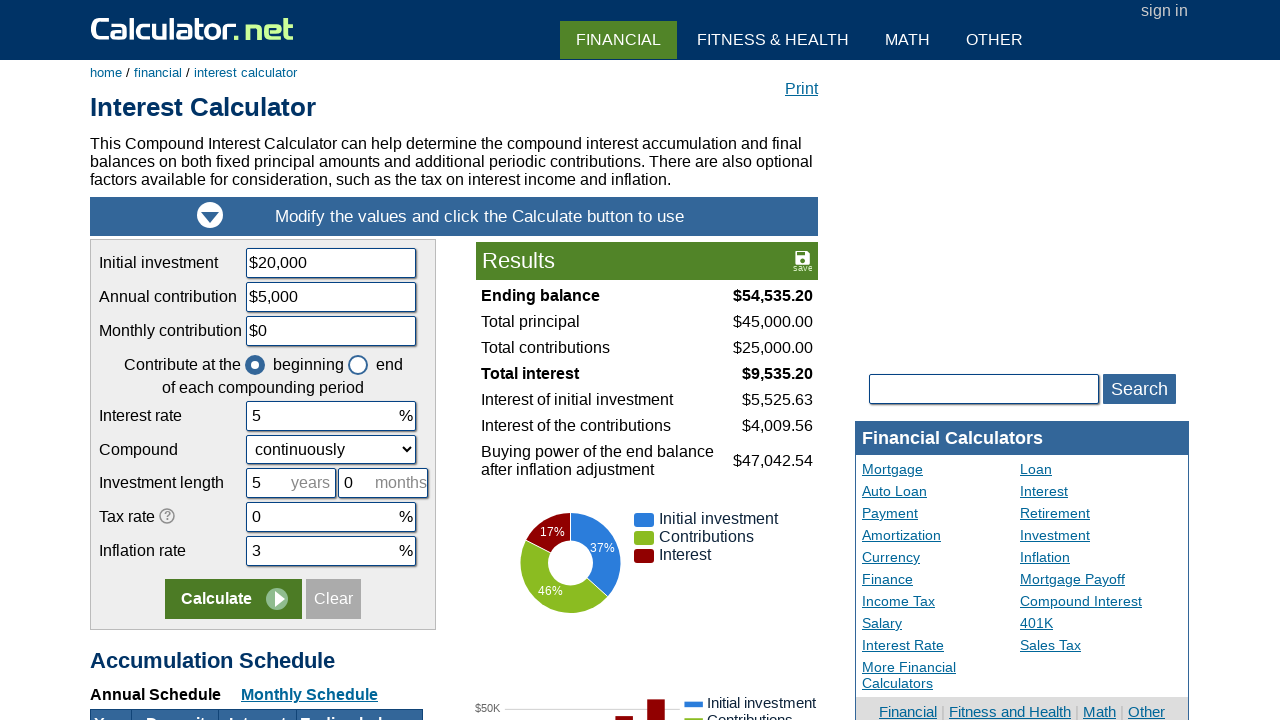

Selected 'biweekly' from compound frequency dropdown on #ccompound
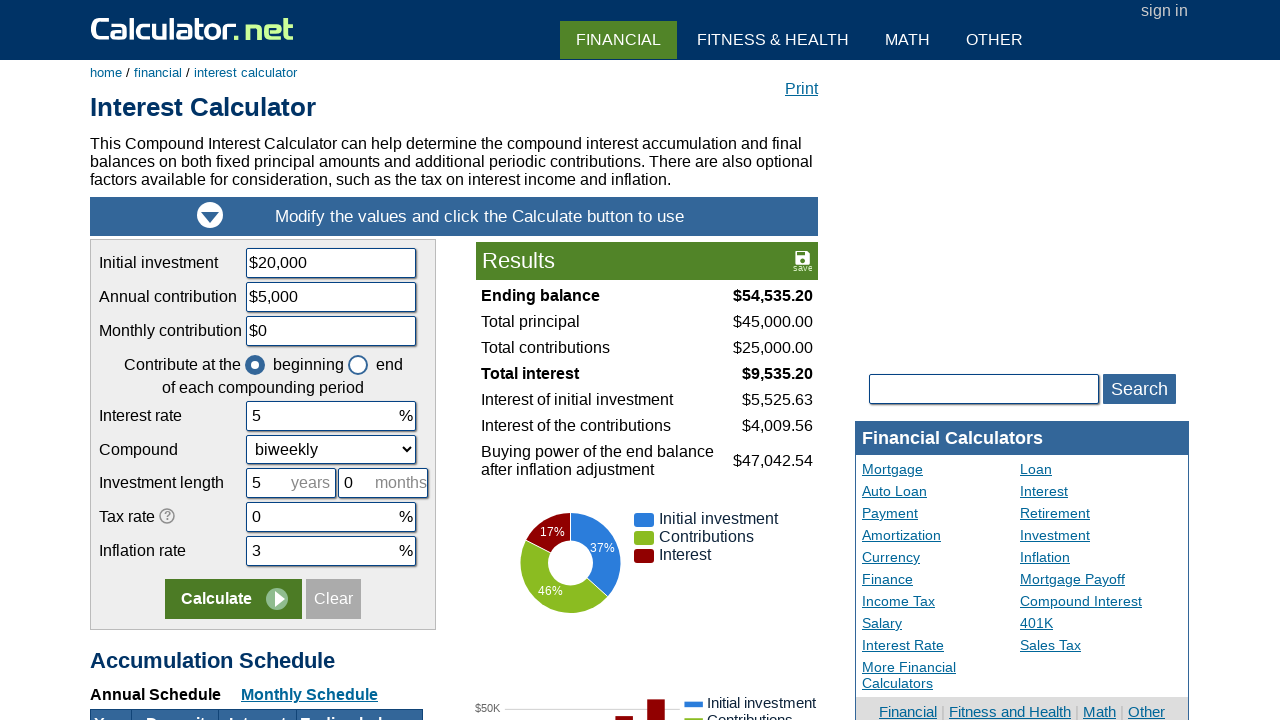

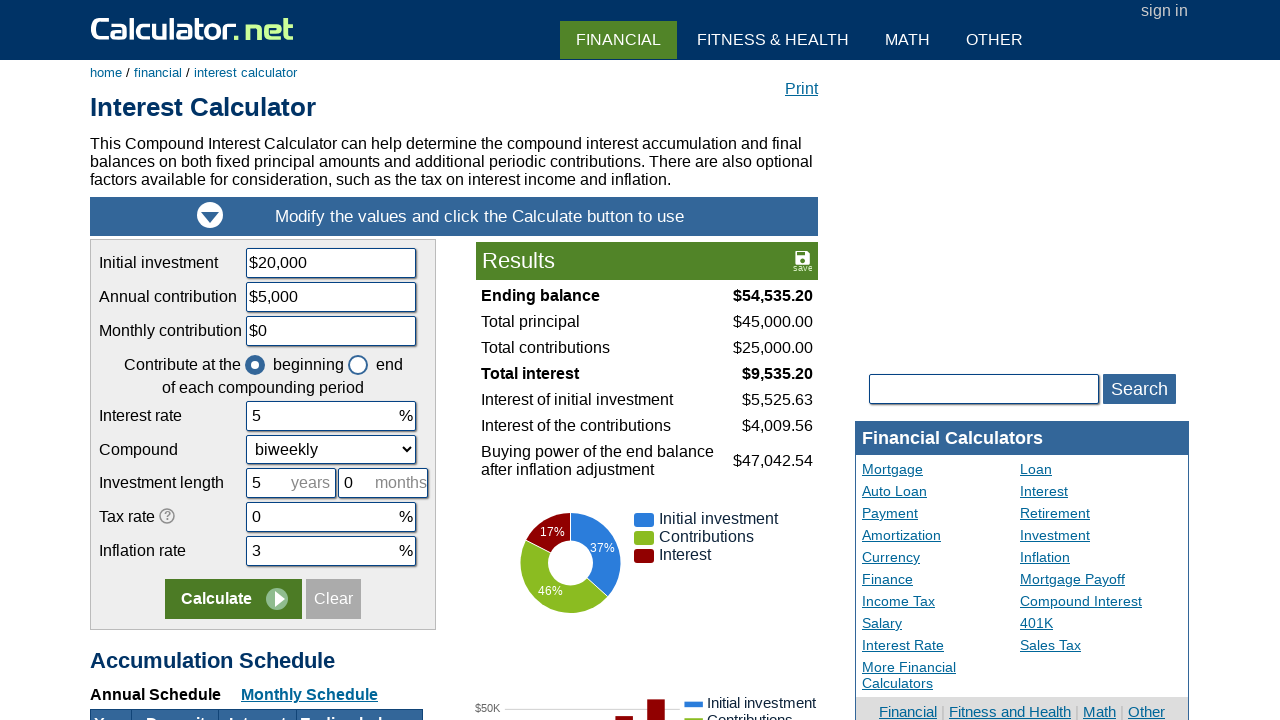